Tests JavaScript prompt alert functionality by clicking on the textbox alert tab, triggering a prompt alert, entering text into it, accepting the alert, and verifying the confirmation message

Starting URL: https://demo.automationtesting.in/Alerts.html

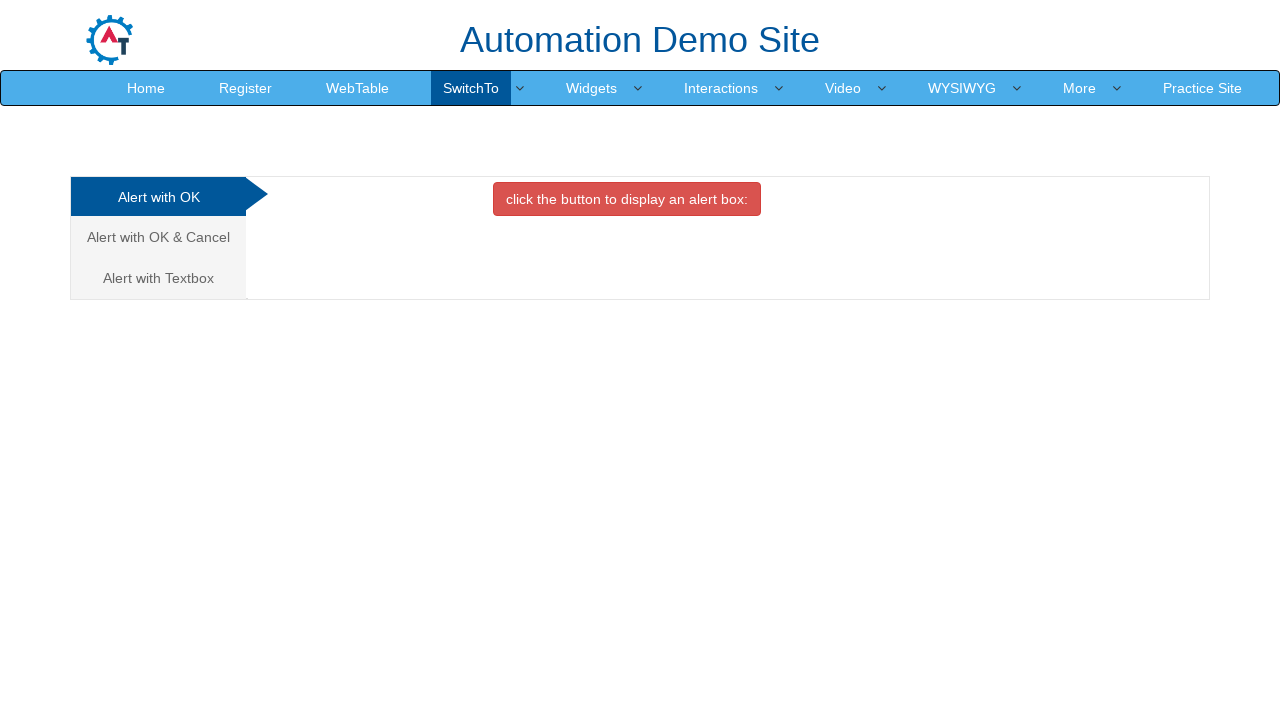

Clicked on the Textbox alert tab at (158, 278) on a[href='#Textbox']
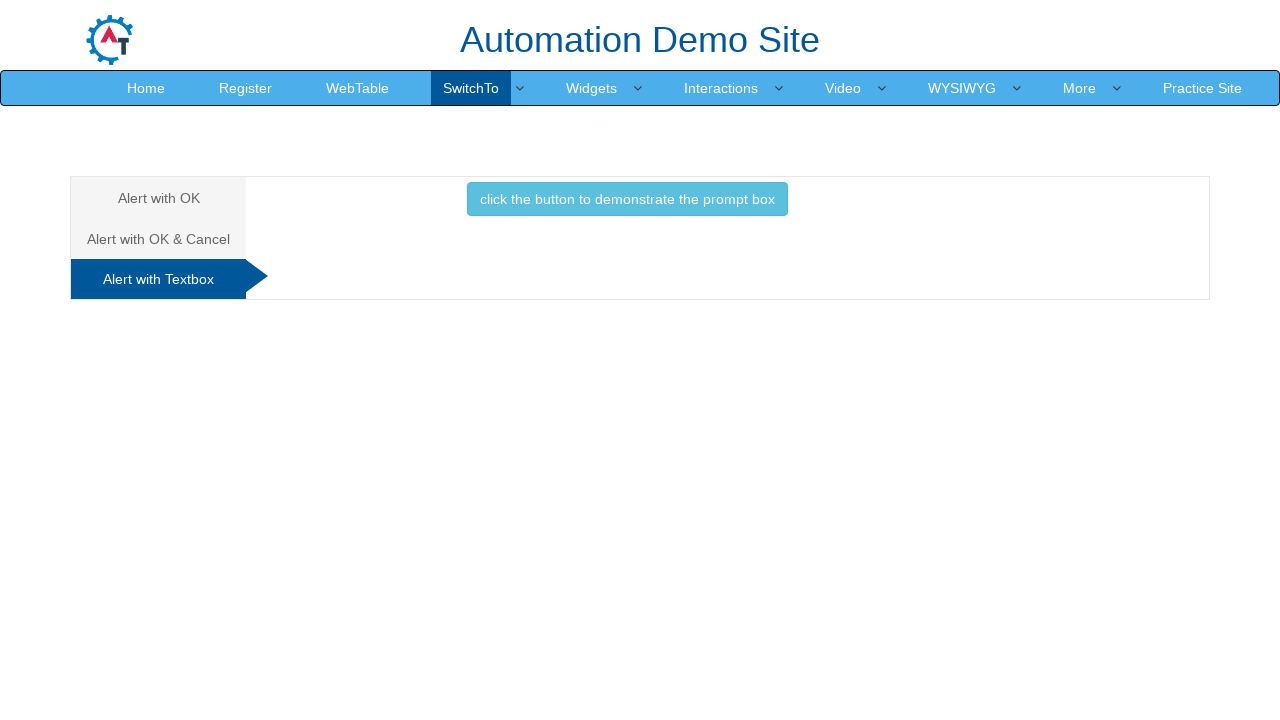

Clicked the button to trigger prompt alert at (627, 199) on button.btn.btn-info
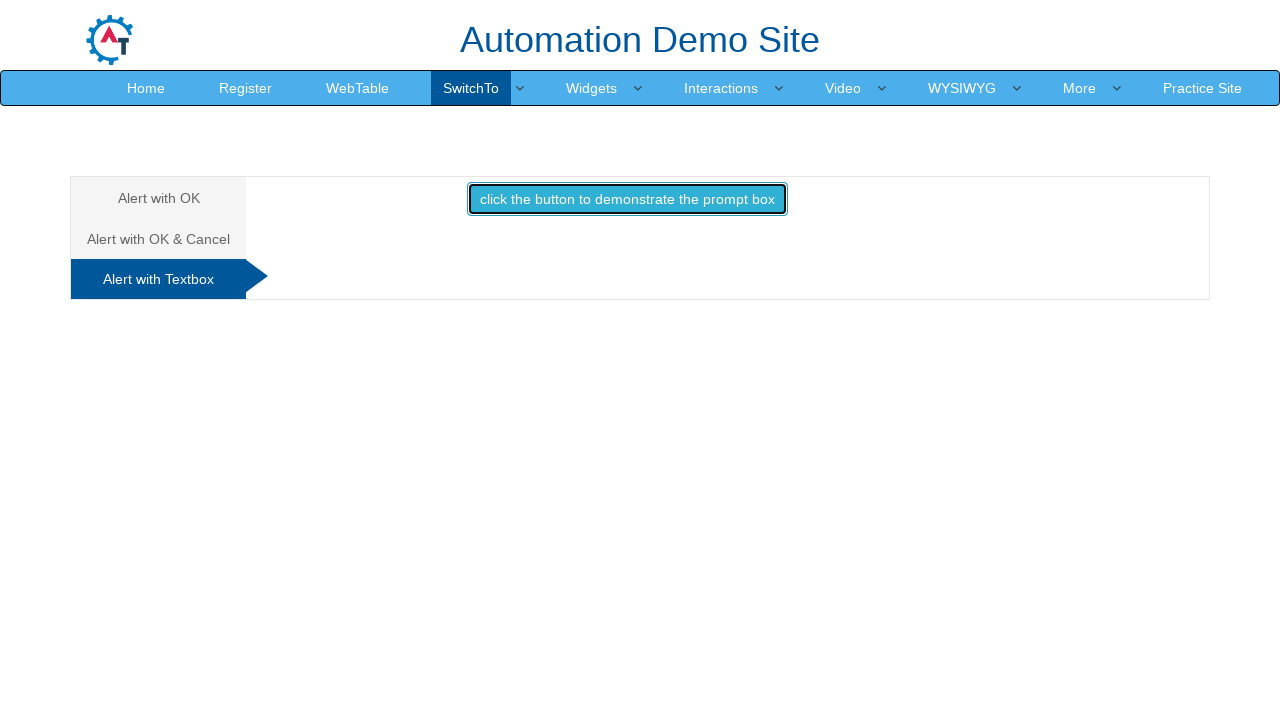

Set up dialog handler to accept prompt with text 'SRK'
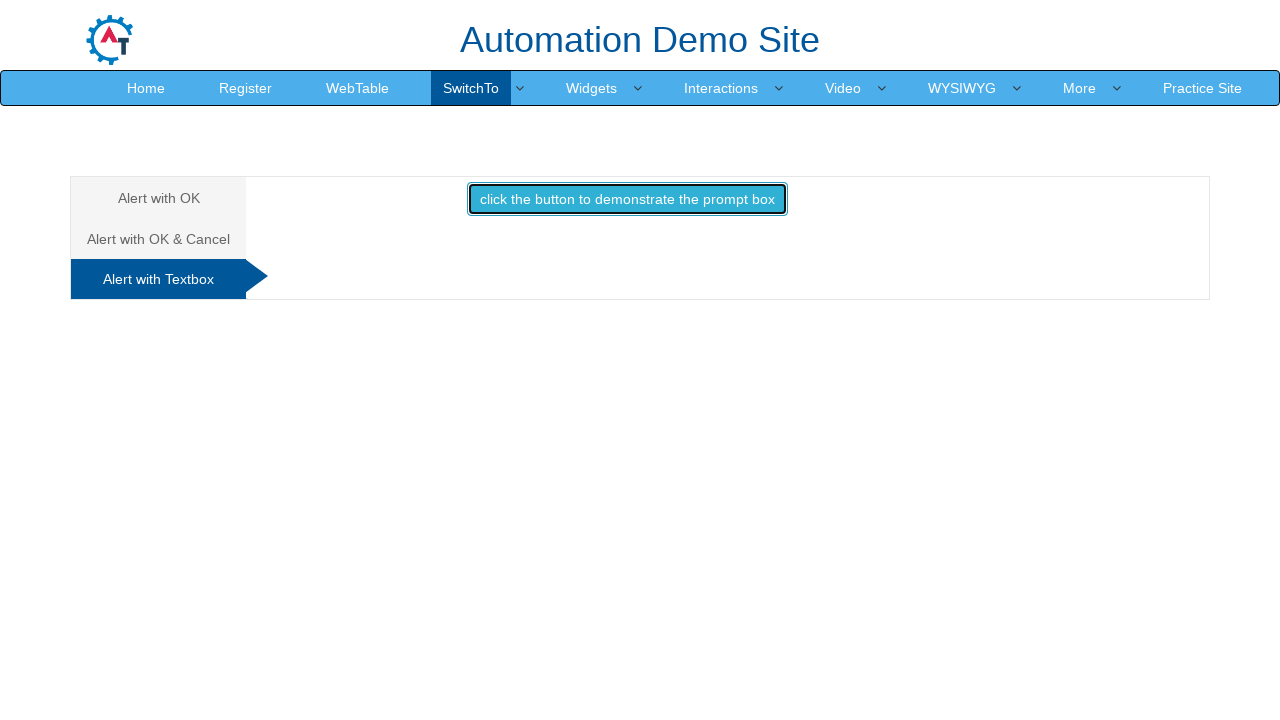

Re-clicked button to trigger prompt alert with handler ready at (627, 199) on button.btn.btn-info
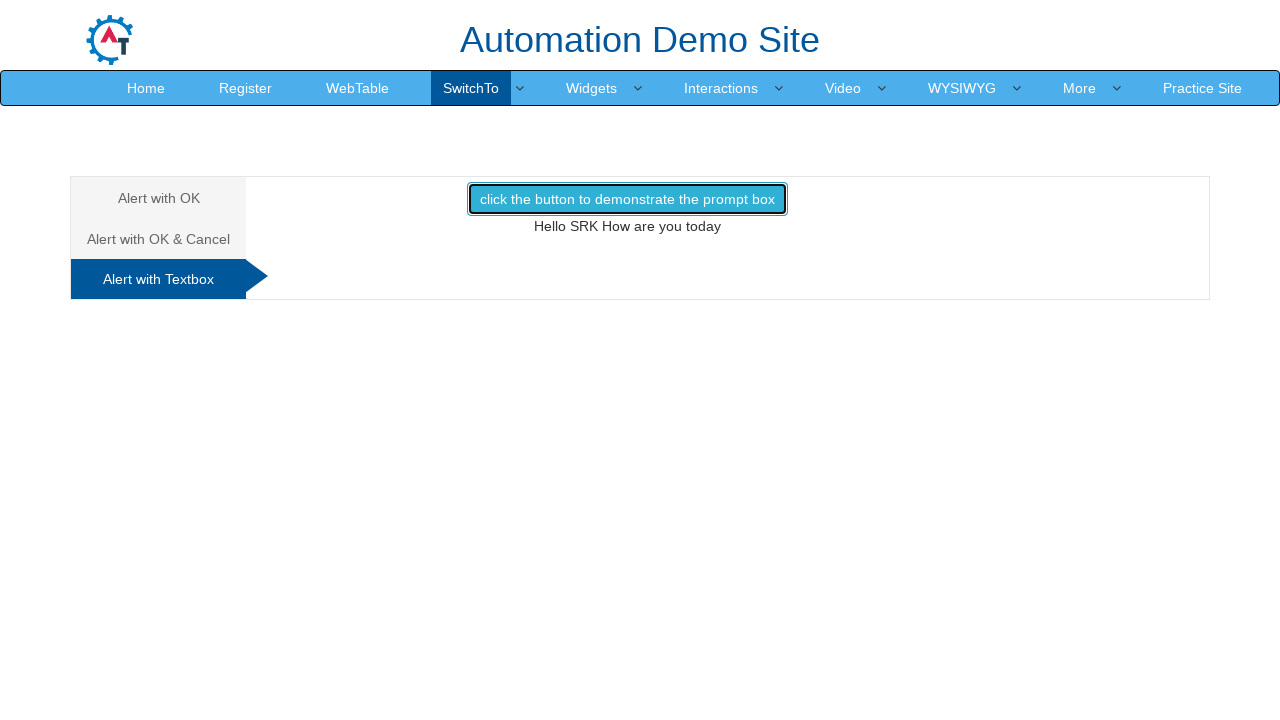

Confirmation message appeared after accepting prompt alert
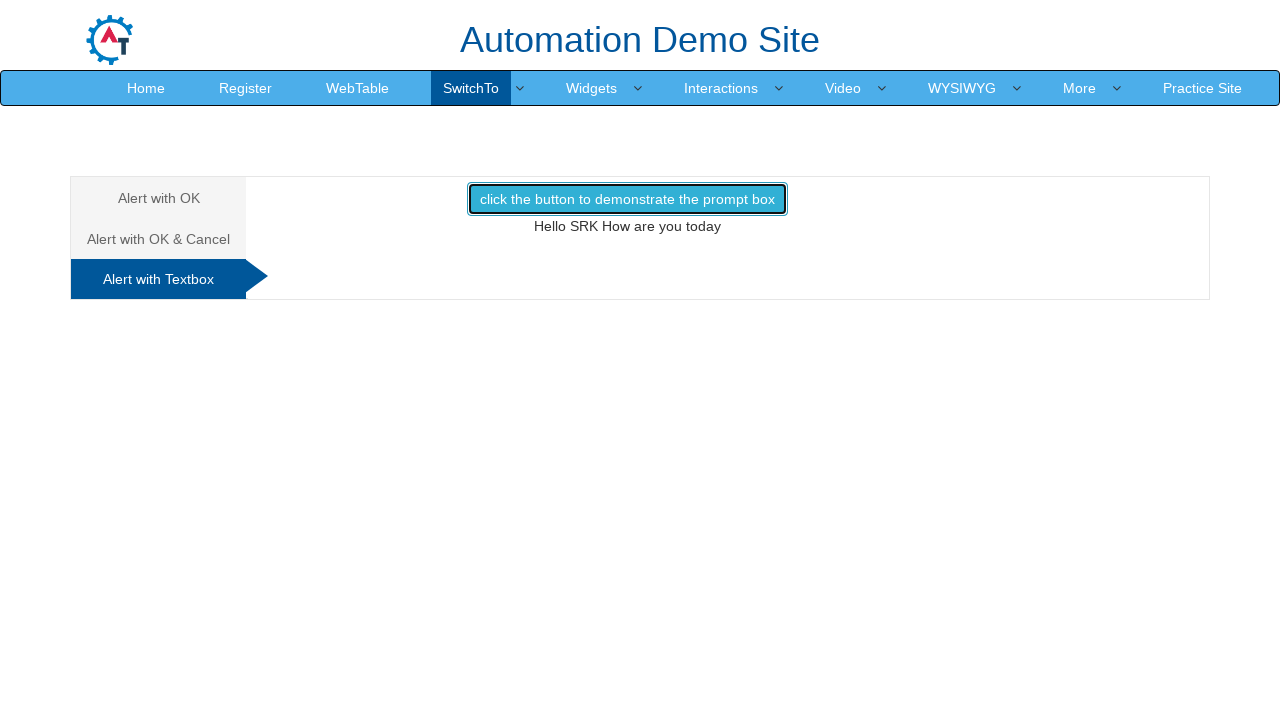

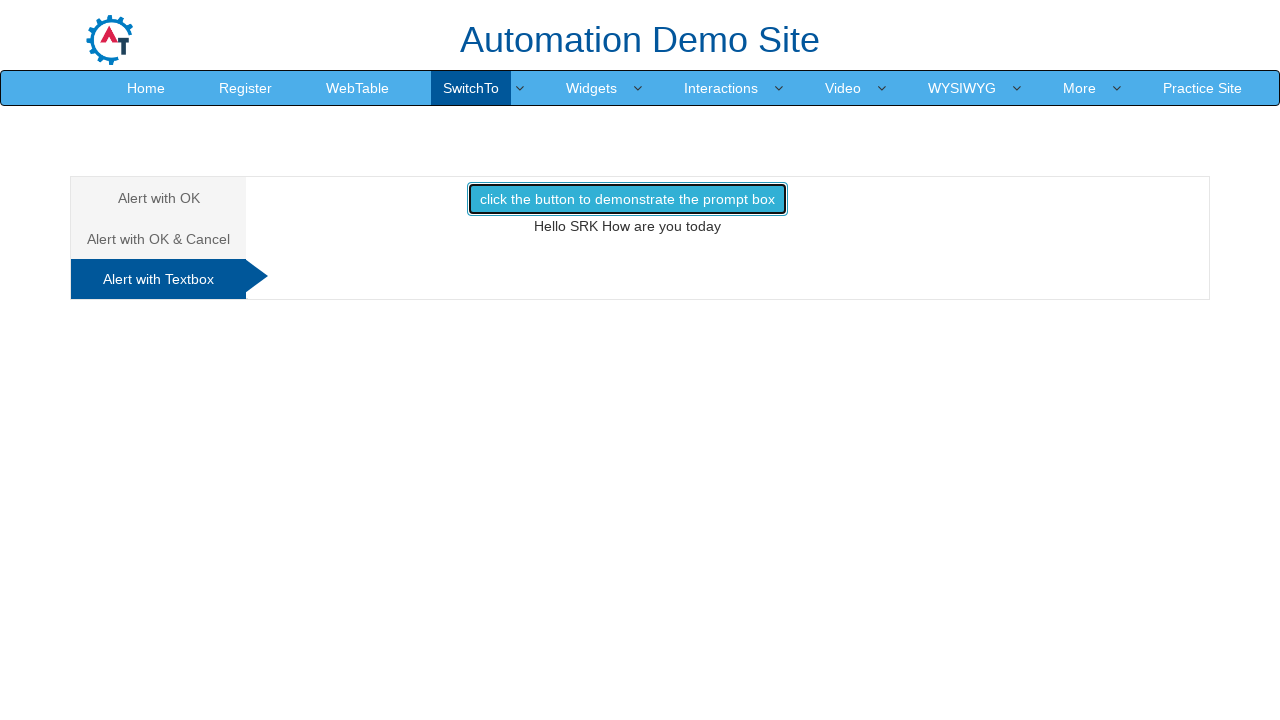